Tests selecting a brand filter (POLO) and verifying navigation to the brand products page

Starting URL: https://www.automationexercise.com

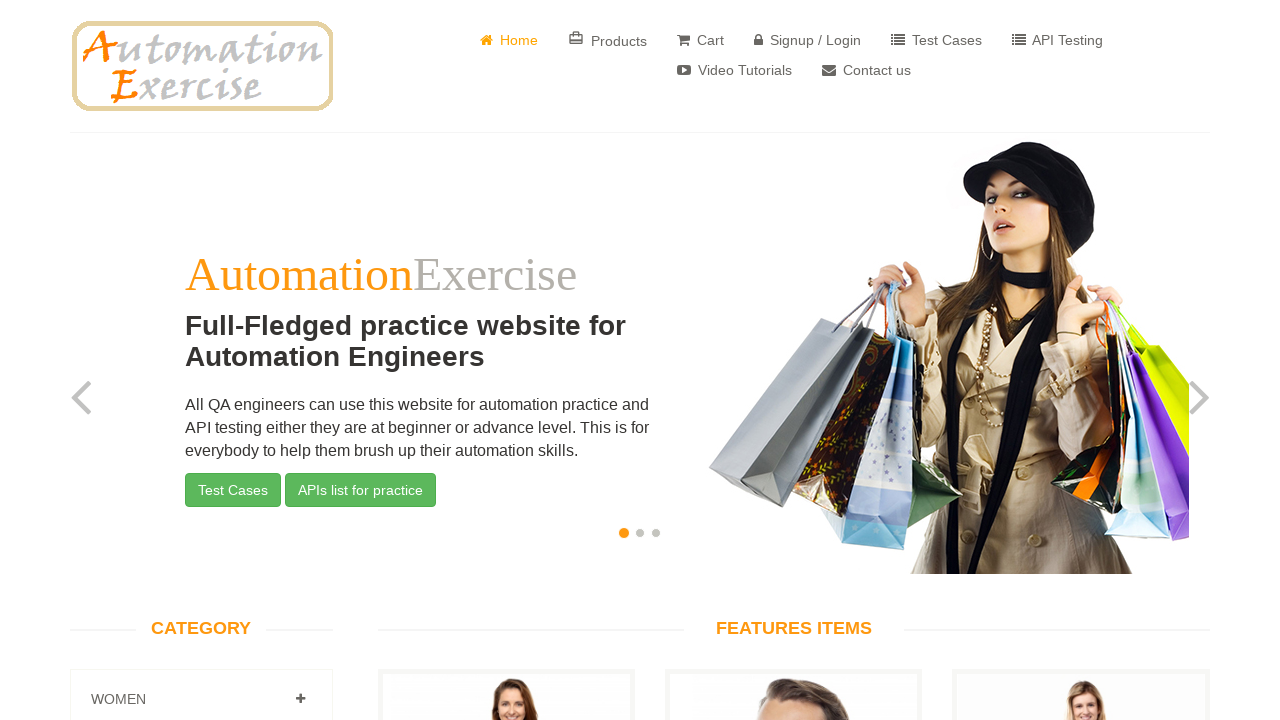

Clicked on Polo brand link in sidebar at (201, 360) on a[href='/brand_products/Polo']
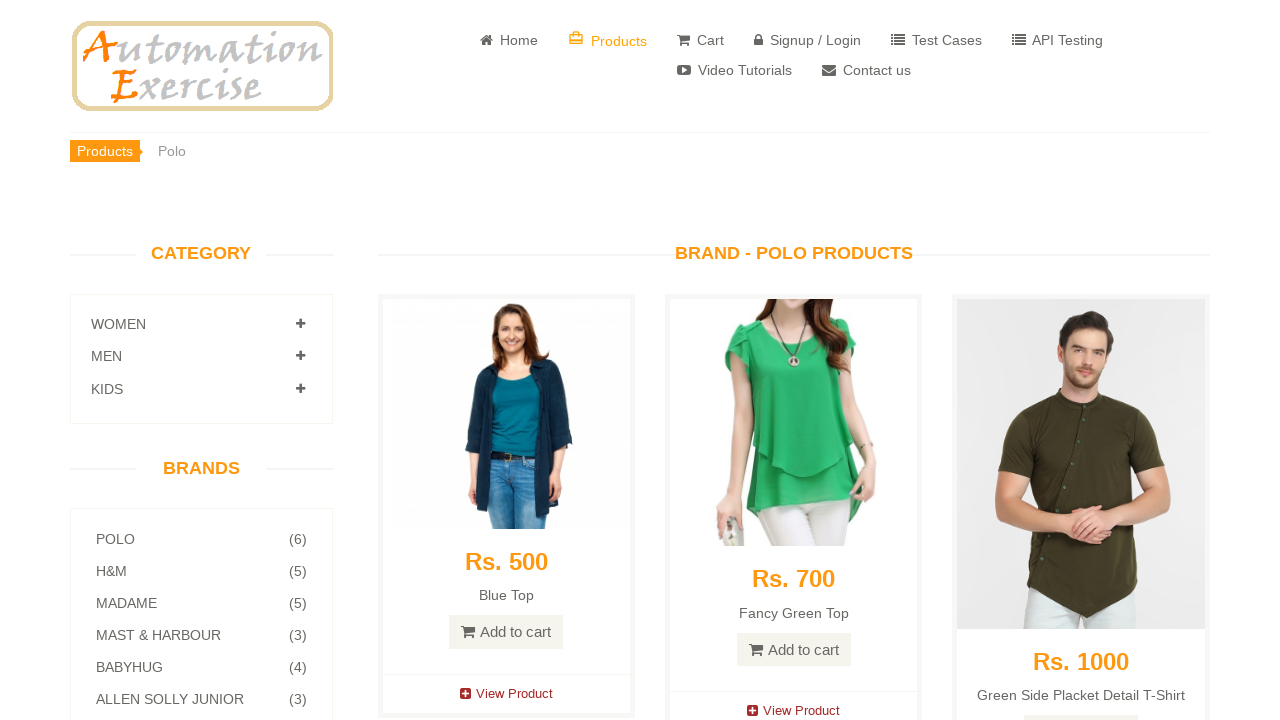

Brand products page loaded for Polo
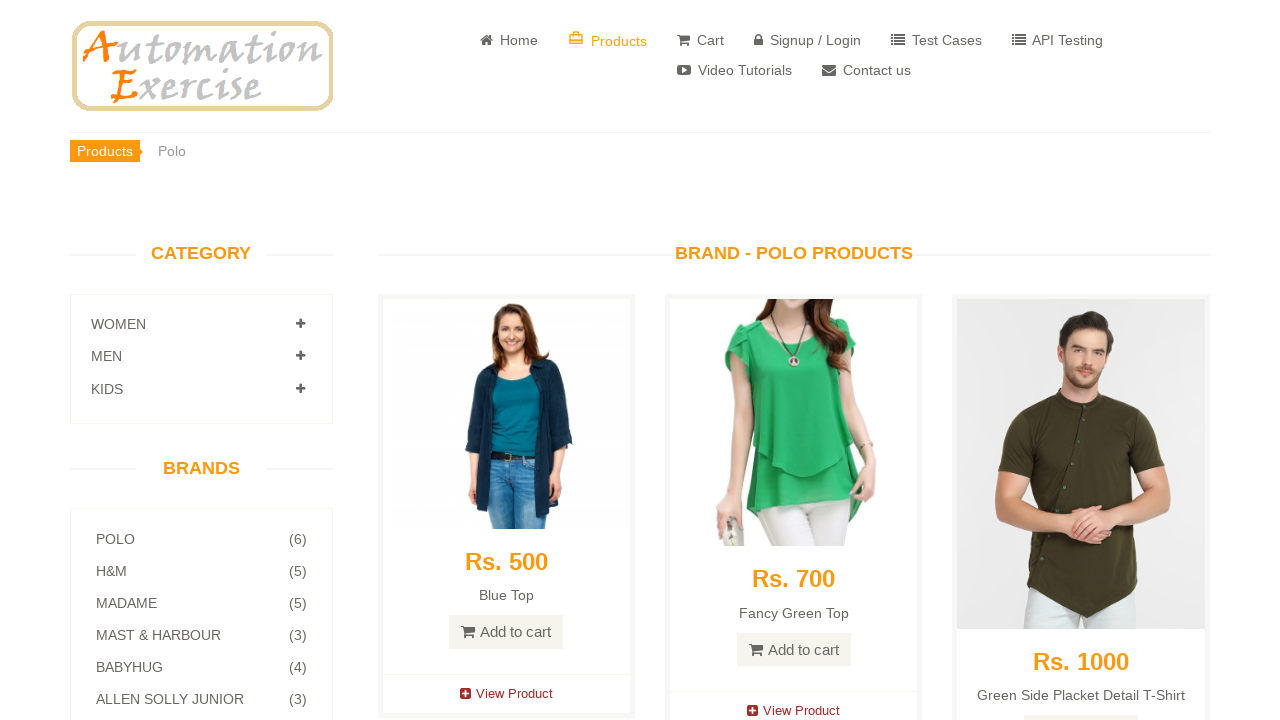

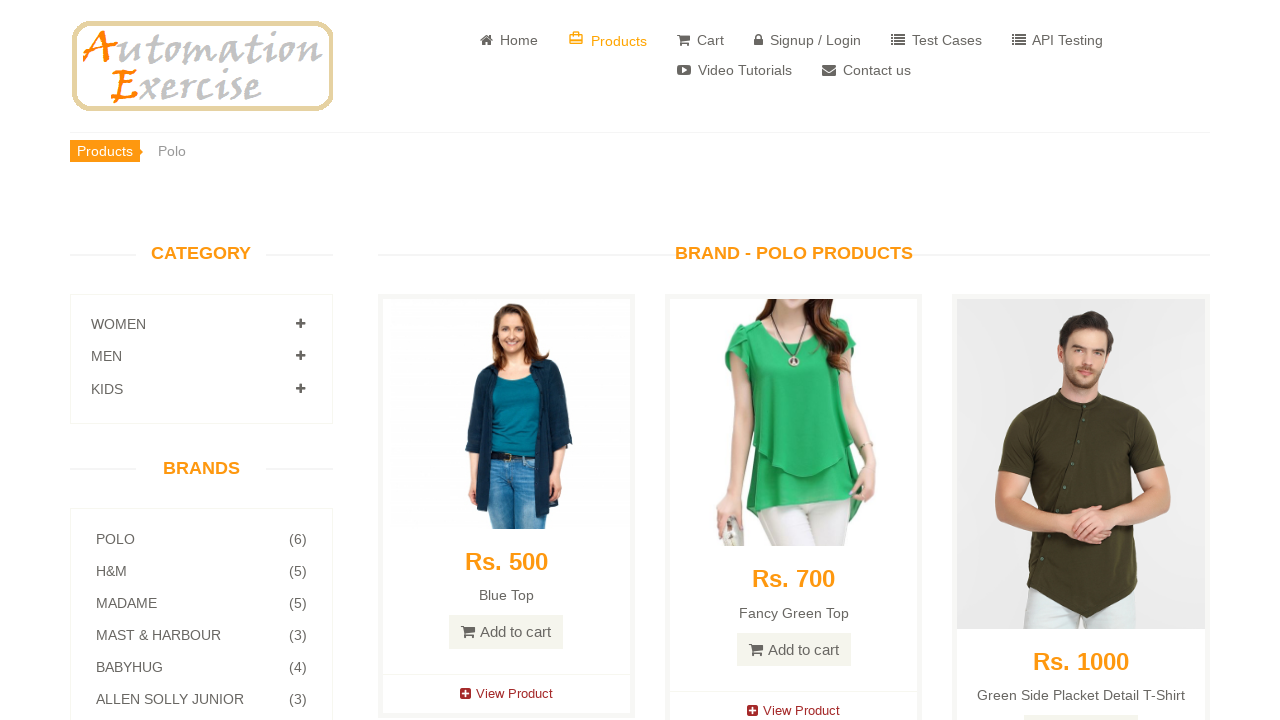